Tests the Add/Remove Elements functionality by adding multiple elements, verifying they are added, then removing them all and verifying they are removed

Starting URL: https://the-internet.herokuapp.com/

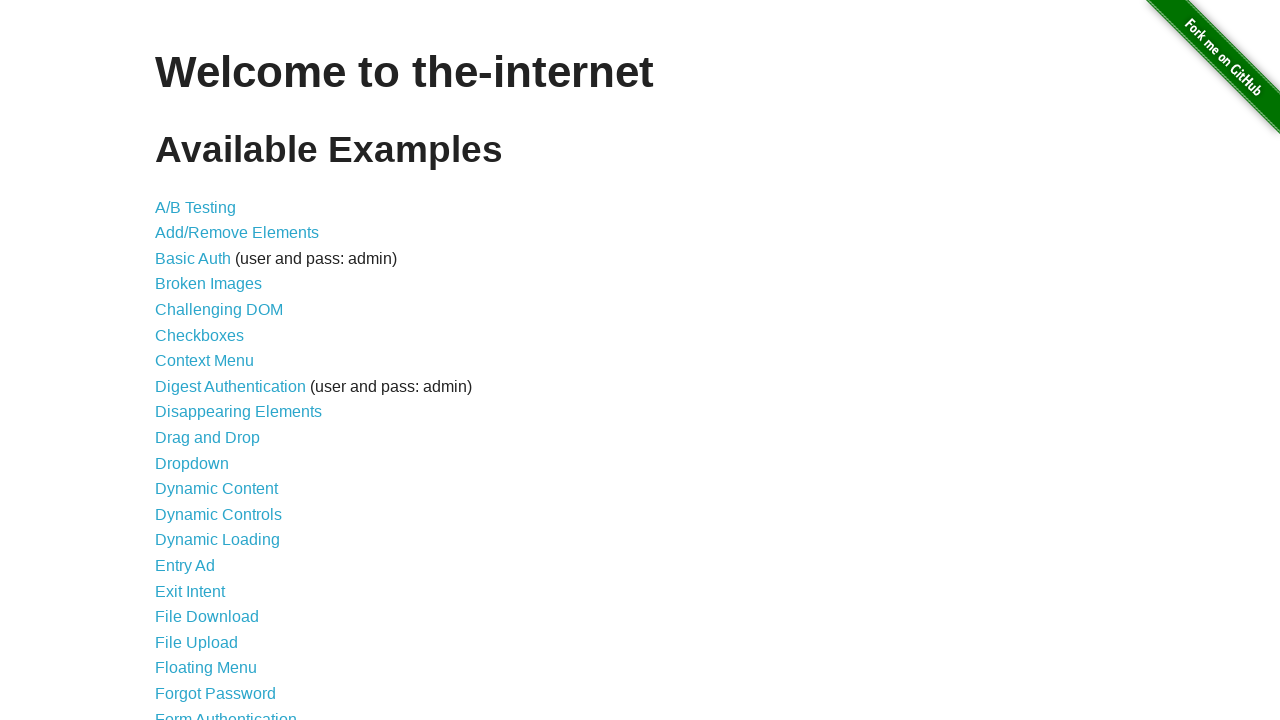

Clicked on Add/Remove Elements link at (237, 233) on xpath=//a[contains(text(),'Add/Remove Elements')]
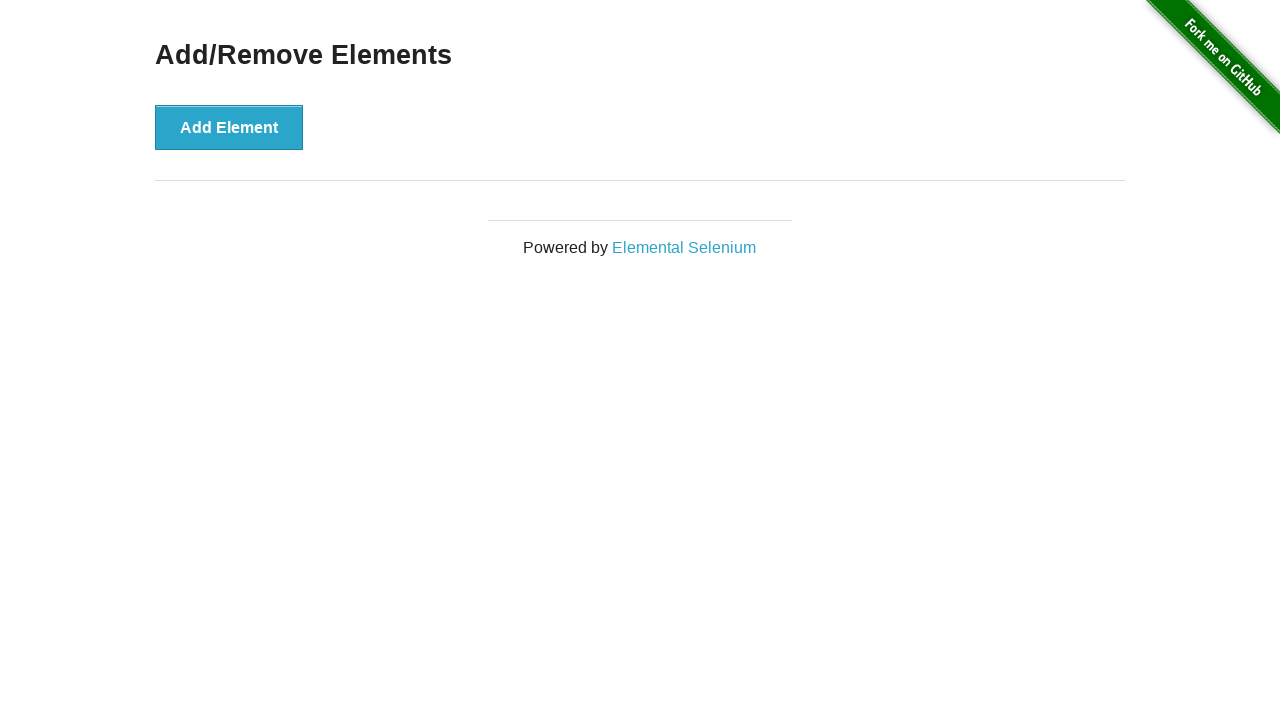

Clicked Add Element button (iteration 1 of 5) at (229, 127) on xpath=//button[contains(text(),'Add Element')]
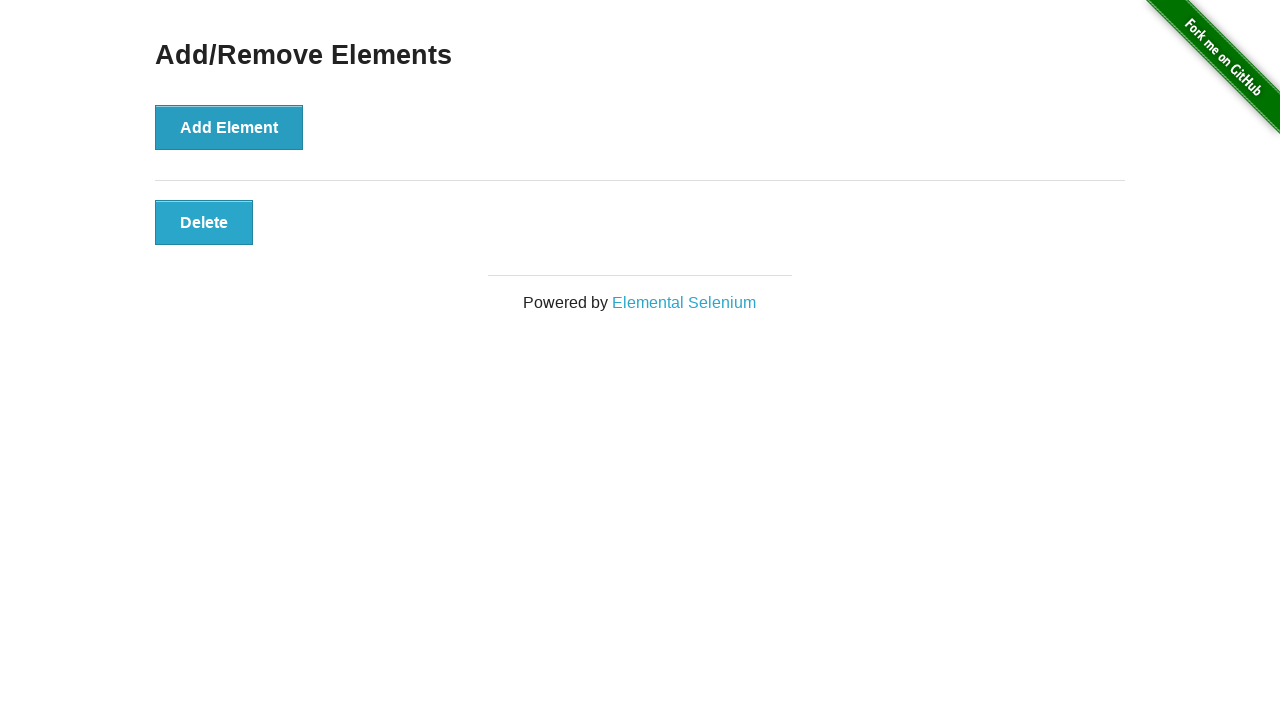

Clicked Add Element button (iteration 2 of 5) at (229, 127) on xpath=//button[contains(text(),'Add Element')]
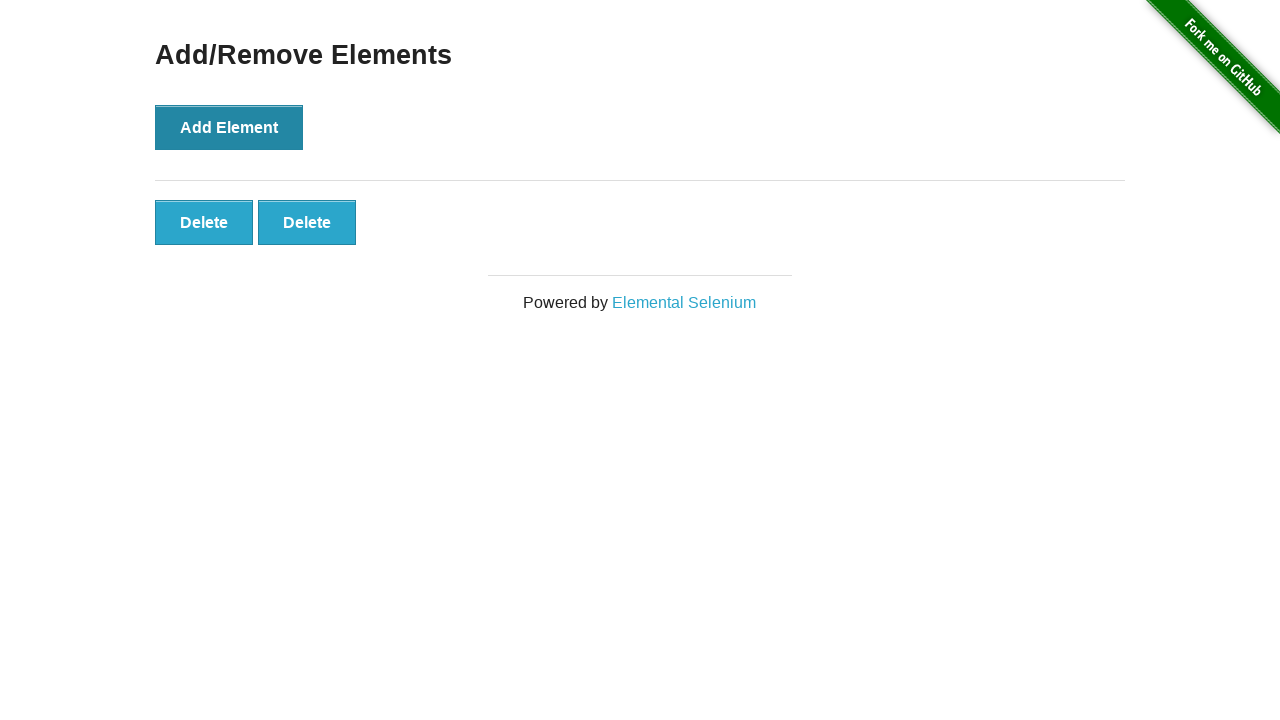

Clicked Add Element button (iteration 3 of 5) at (229, 127) on xpath=//button[contains(text(),'Add Element')]
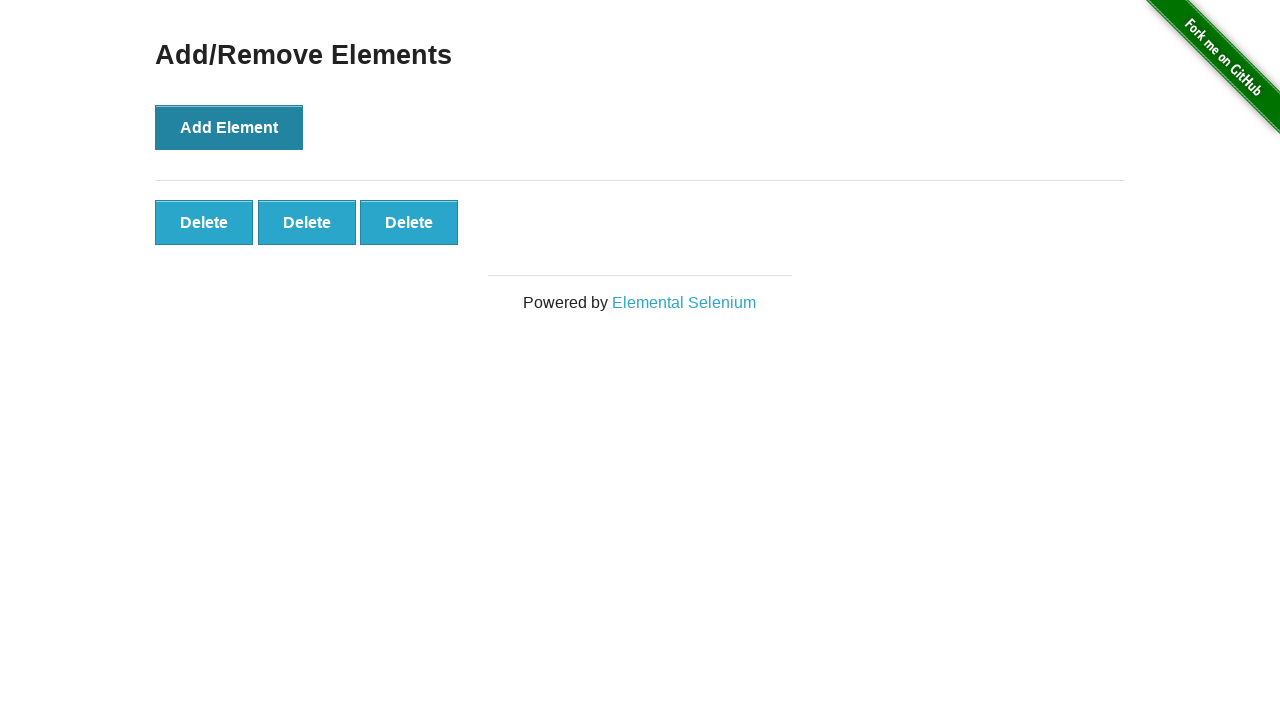

Clicked Add Element button (iteration 4 of 5) at (229, 127) on xpath=//button[contains(text(),'Add Element')]
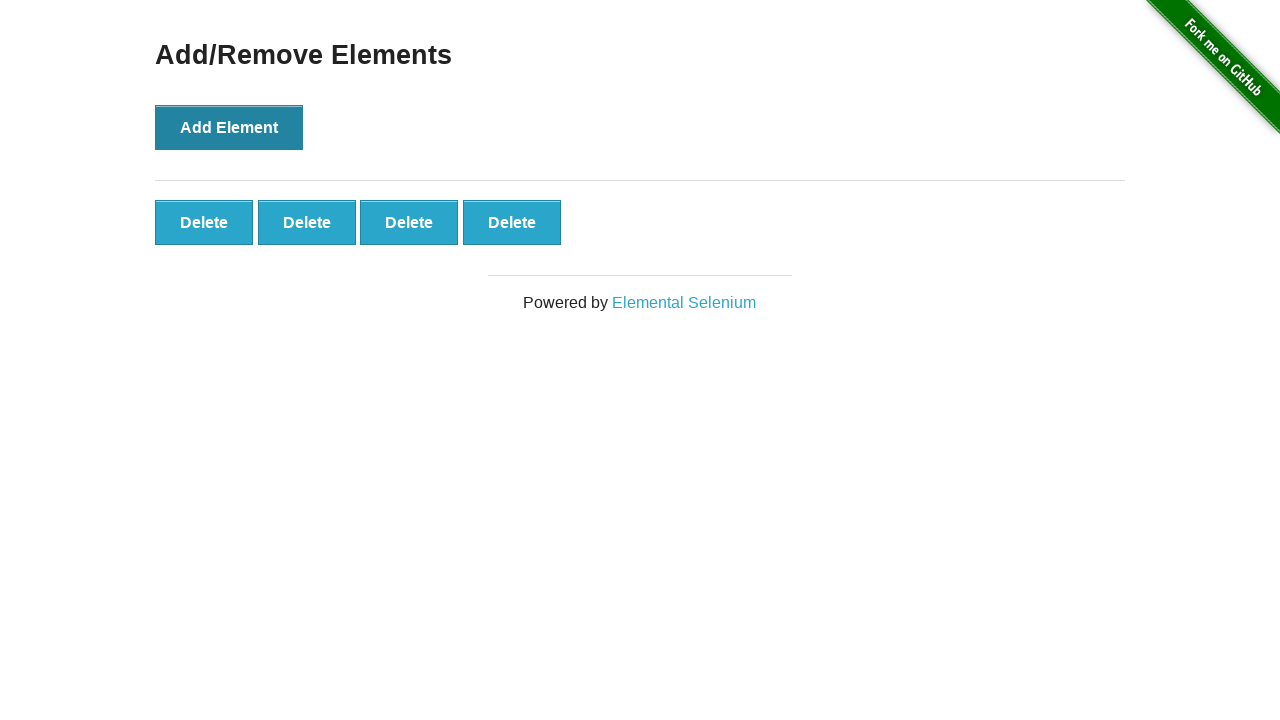

Clicked Add Element button (iteration 5 of 5) at (229, 127) on xpath=//button[contains(text(),'Add Element')]
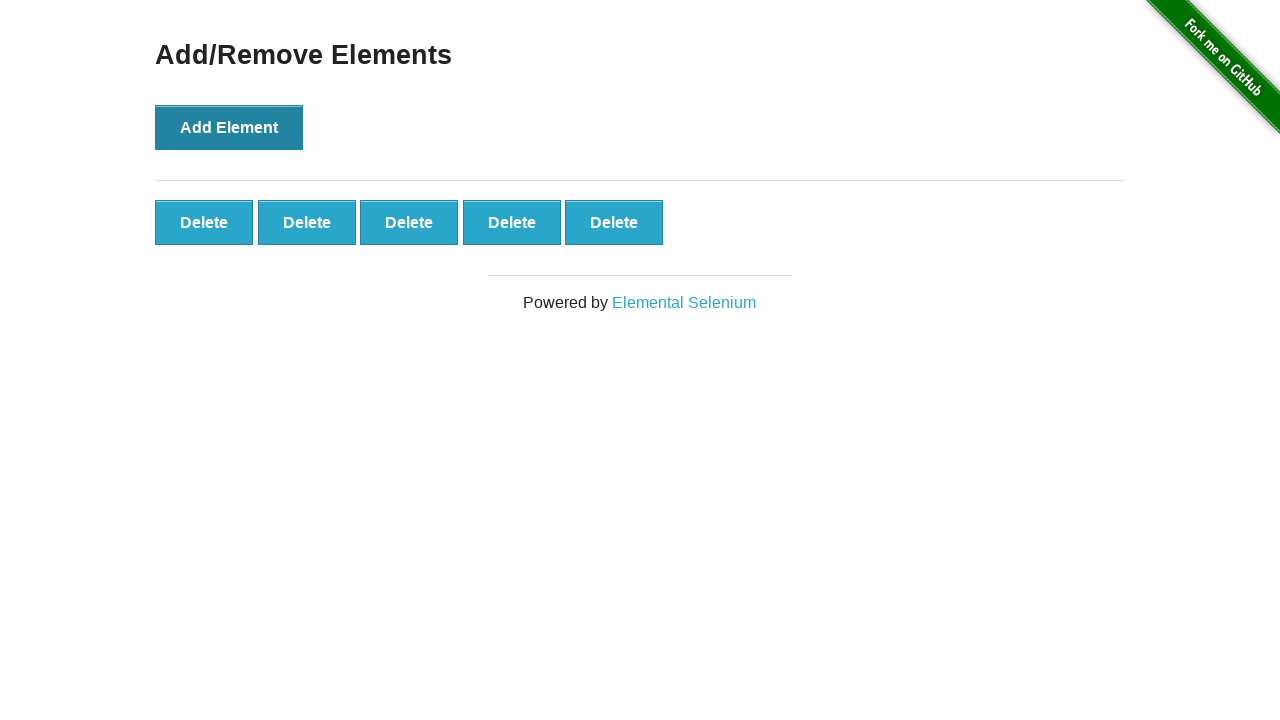

Verified 5 Delete buttons are present after adding elements
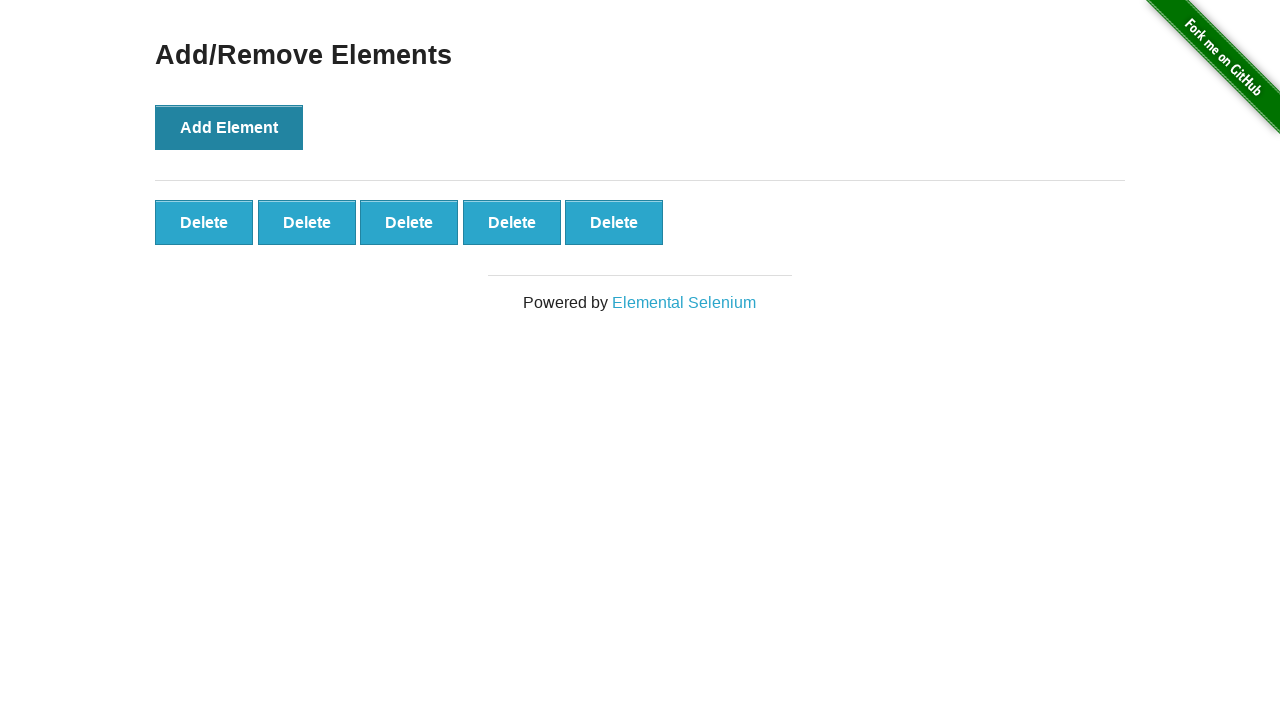

Clicked Delete button (iteration 1 of 5) at (204, 222) on xpath=//button[contains(text(),'Delete')] >> nth=0
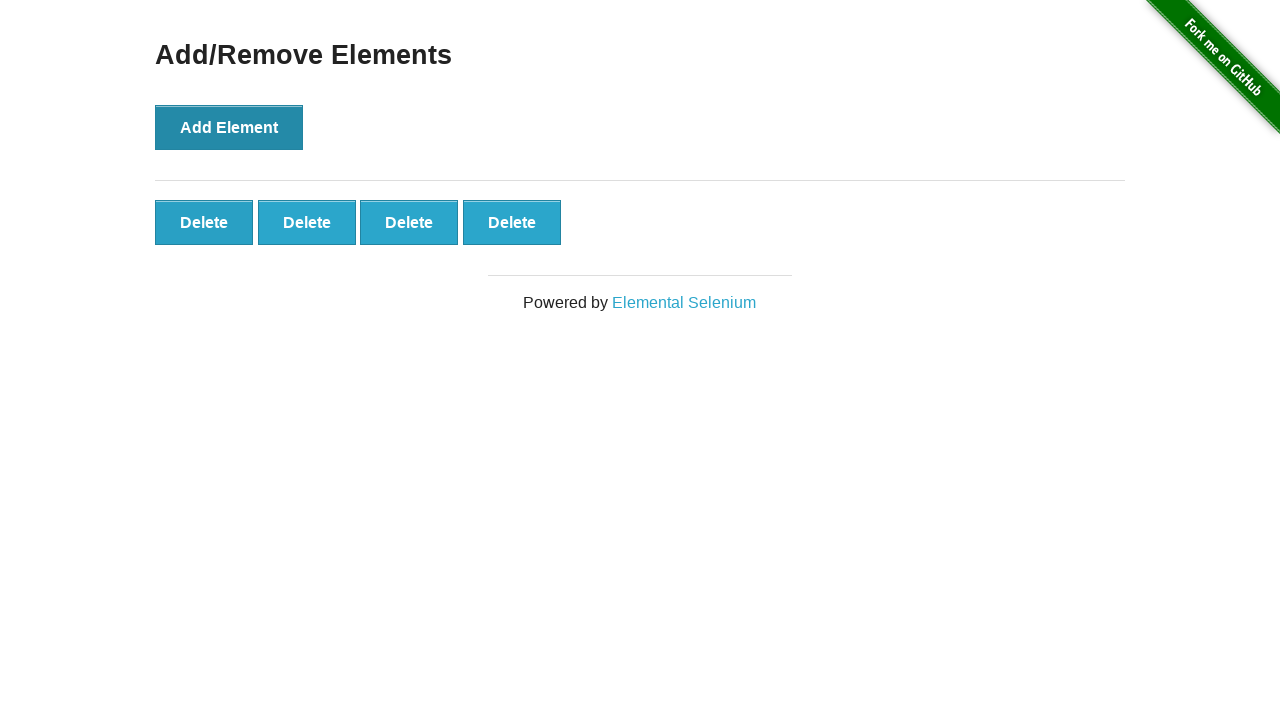

Clicked Delete button (iteration 2 of 5) at (204, 222) on xpath=//button[contains(text(),'Delete')] >> nth=0
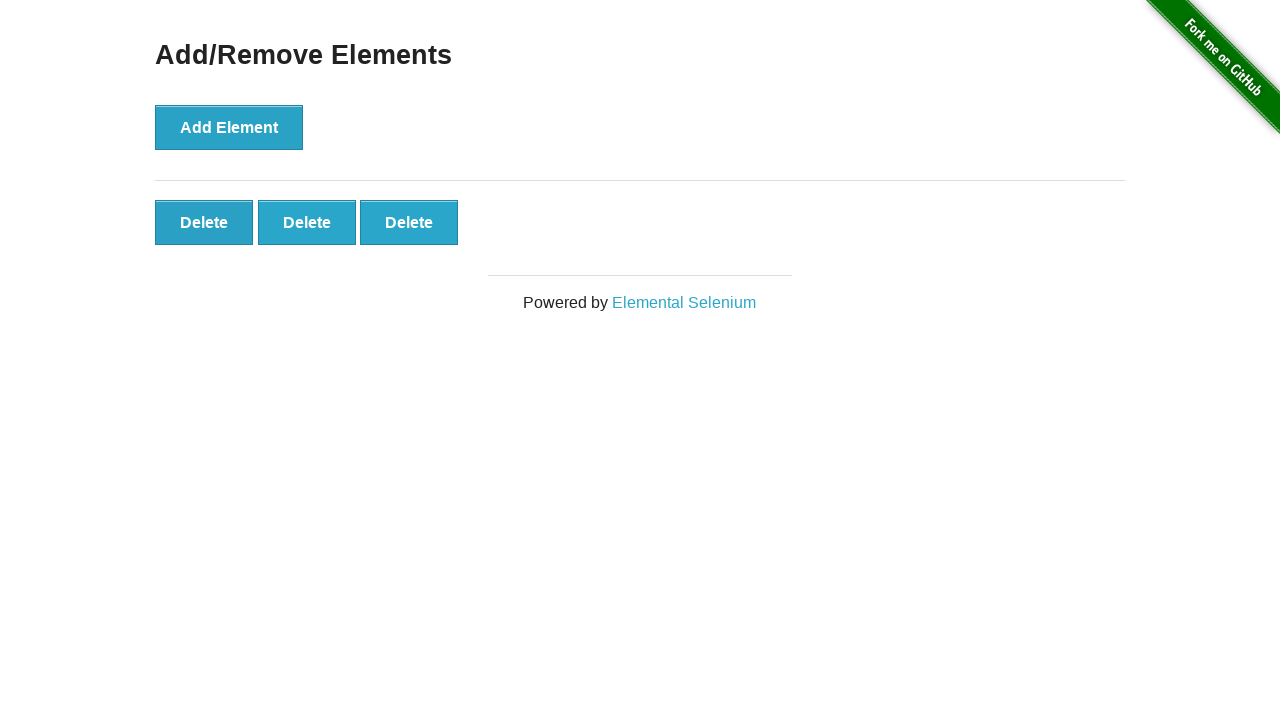

Clicked Delete button (iteration 3 of 5) at (204, 222) on xpath=//button[contains(text(),'Delete')] >> nth=0
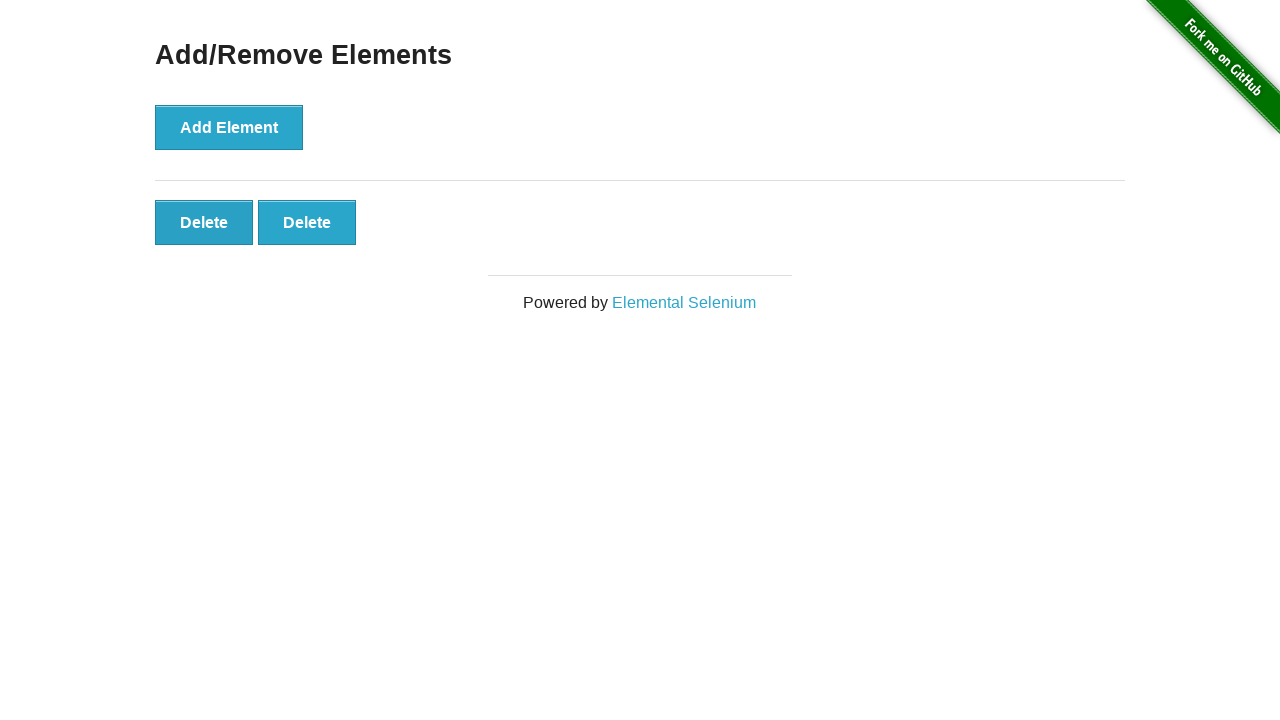

Clicked Delete button (iteration 4 of 5) at (204, 222) on xpath=//button[contains(text(),'Delete')] >> nth=0
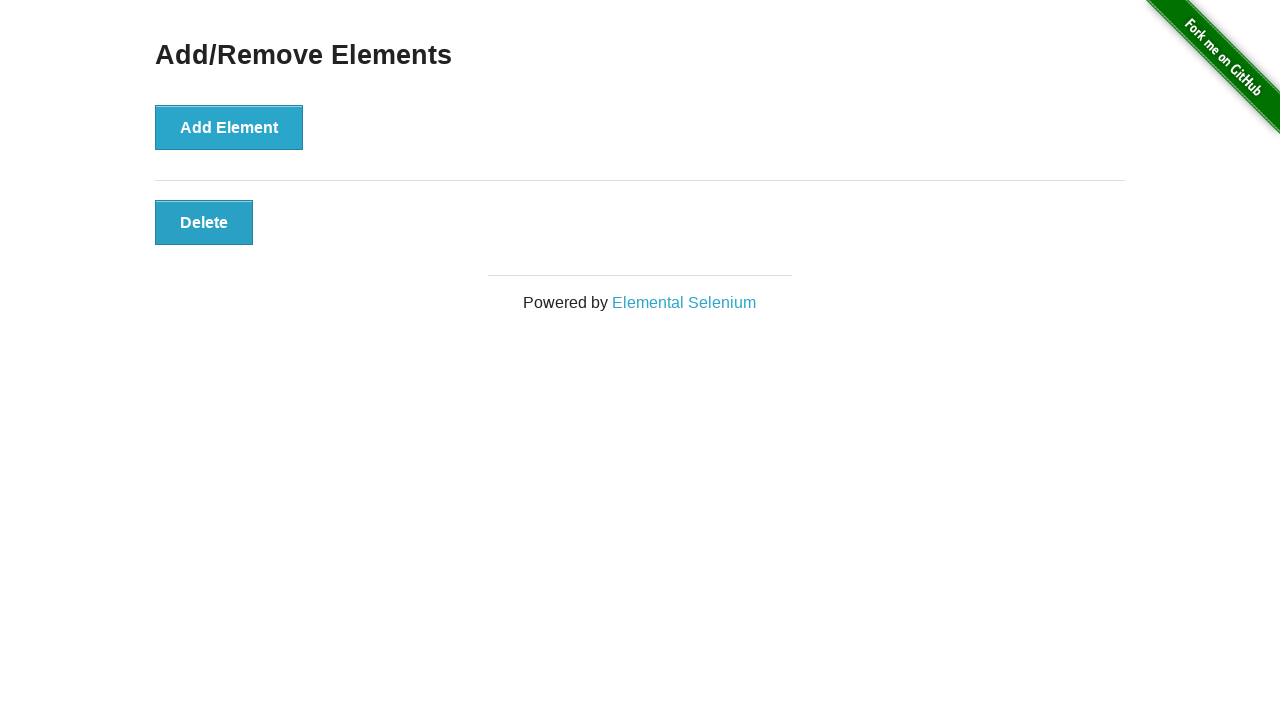

Clicked Delete button (iteration 5 of 5) at (204, 222) on xpath=//button[contains(text(),'Delete')] >> nth=0
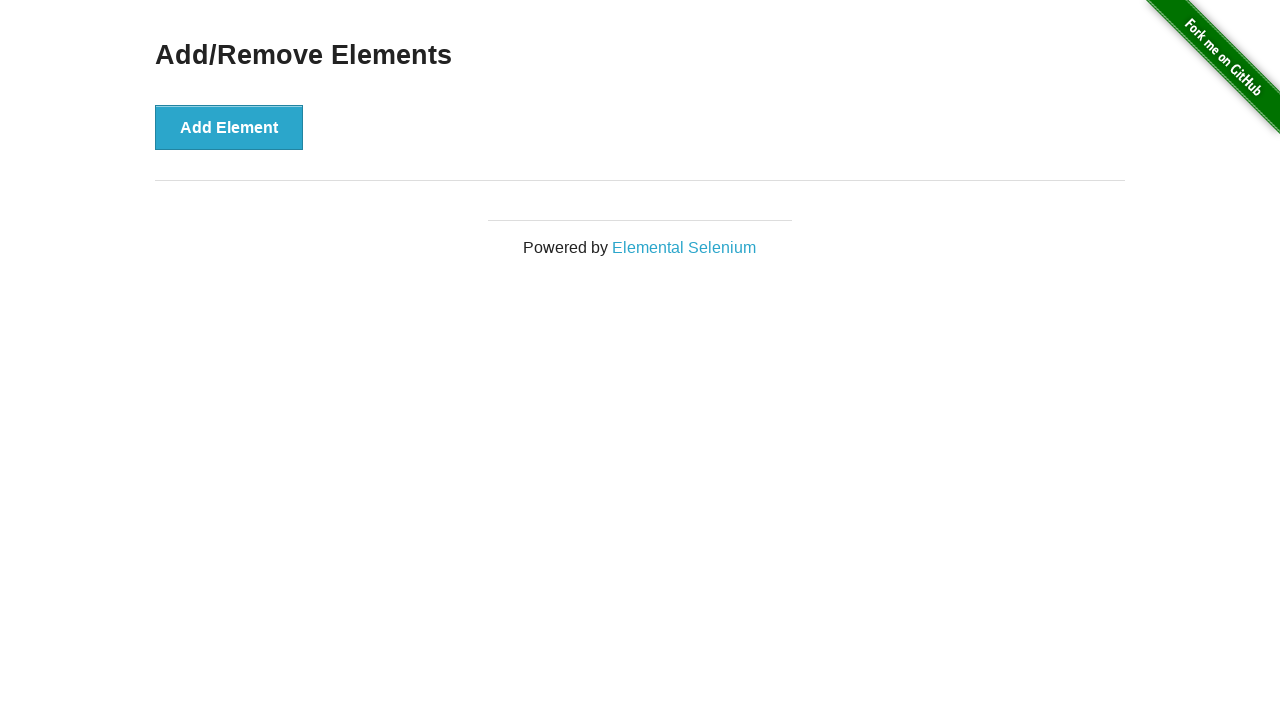

Verified all Delete buttons have been removed
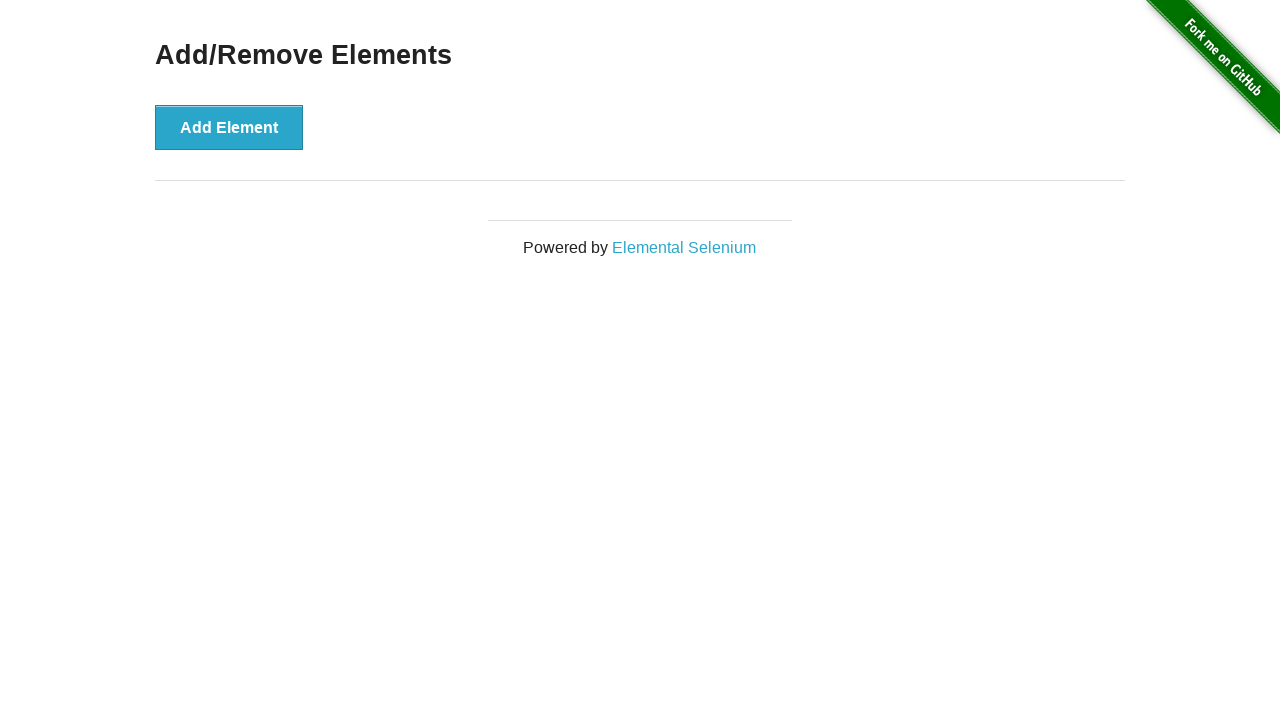

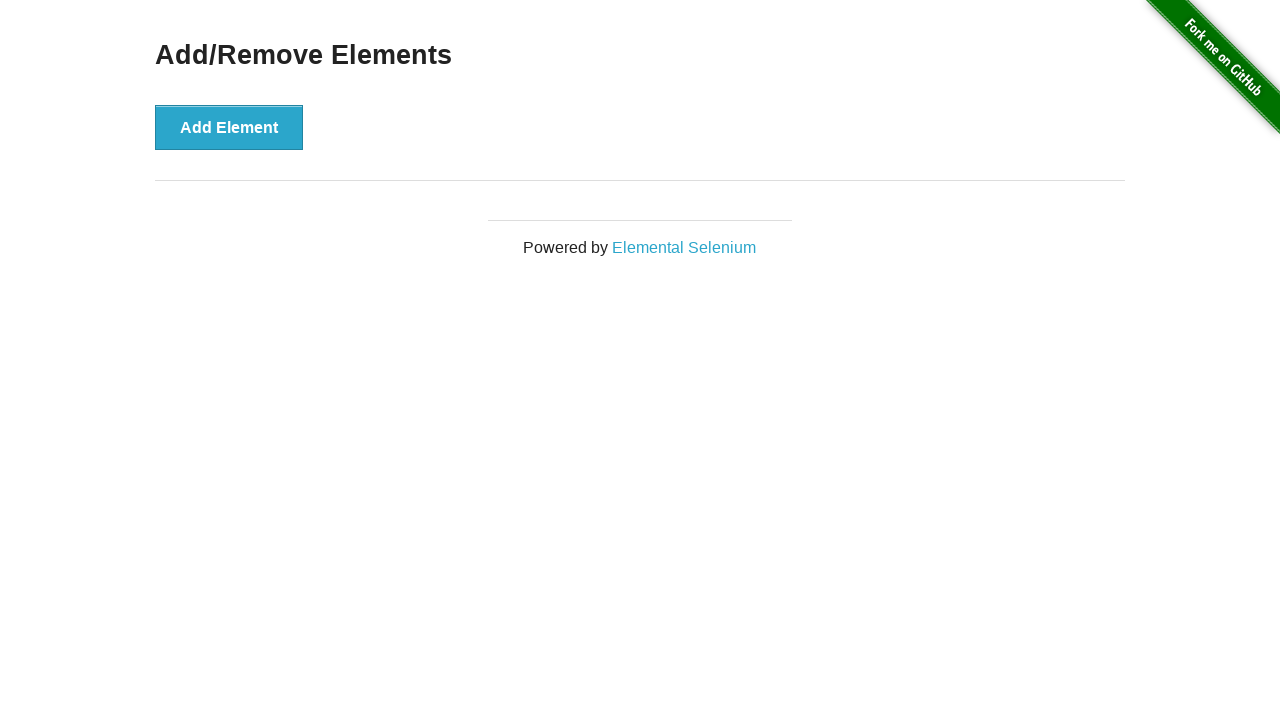